Tests complete contact form submission flow by clicking Submit to show errors, filling form fields, submitting the form, and verifying success message appears.

Starting URL: http://jupiter.cloud.planittesting.com

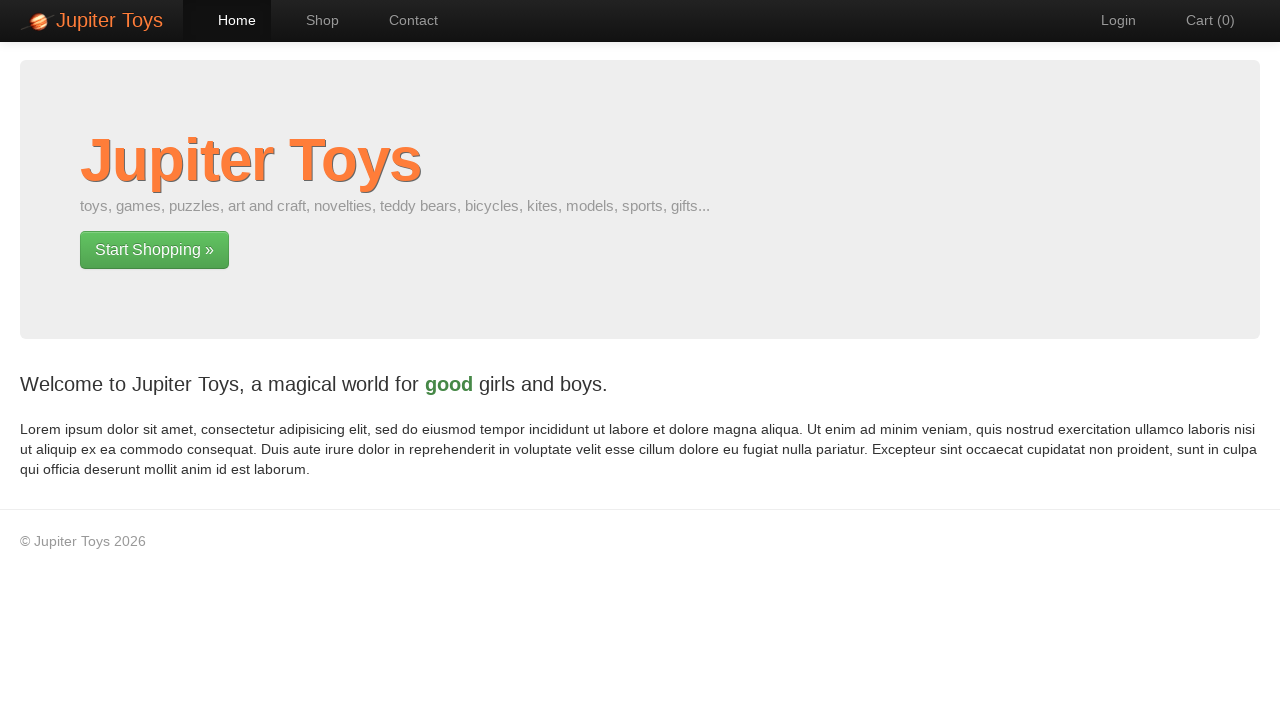

Clicked Contact navigation link at (404, 20) on #nav-contact
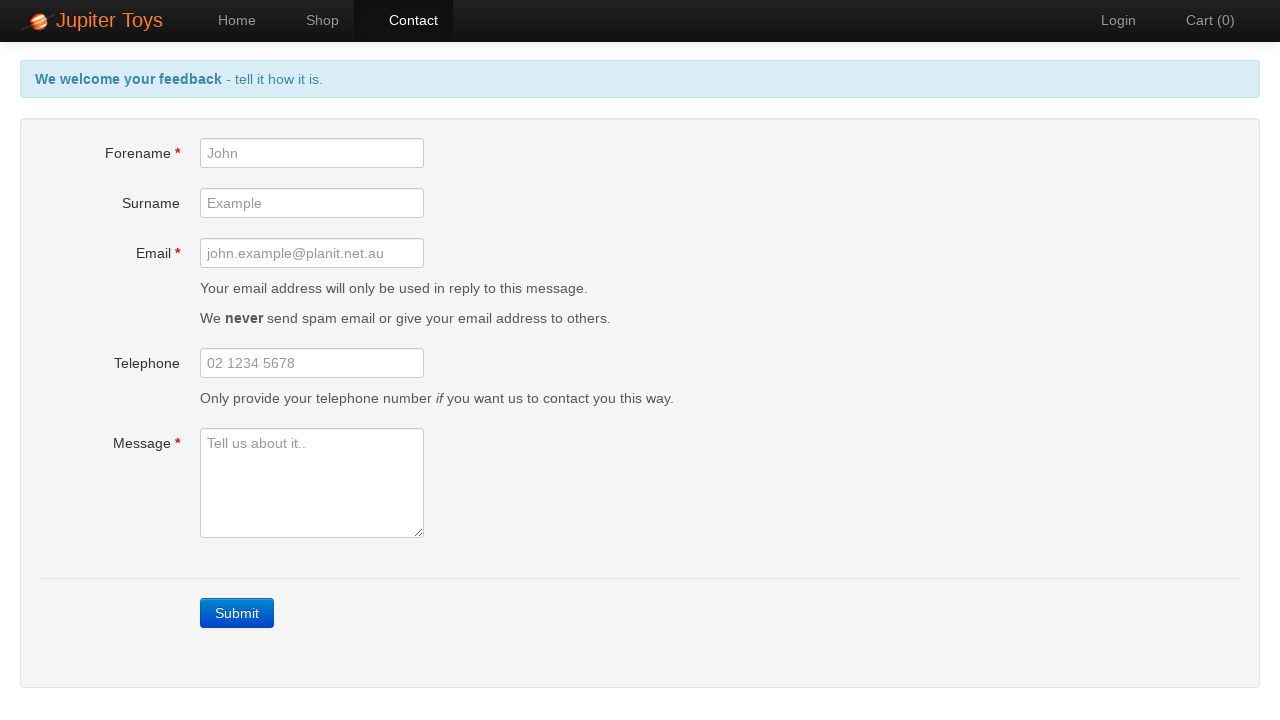

Submit button is present on the page
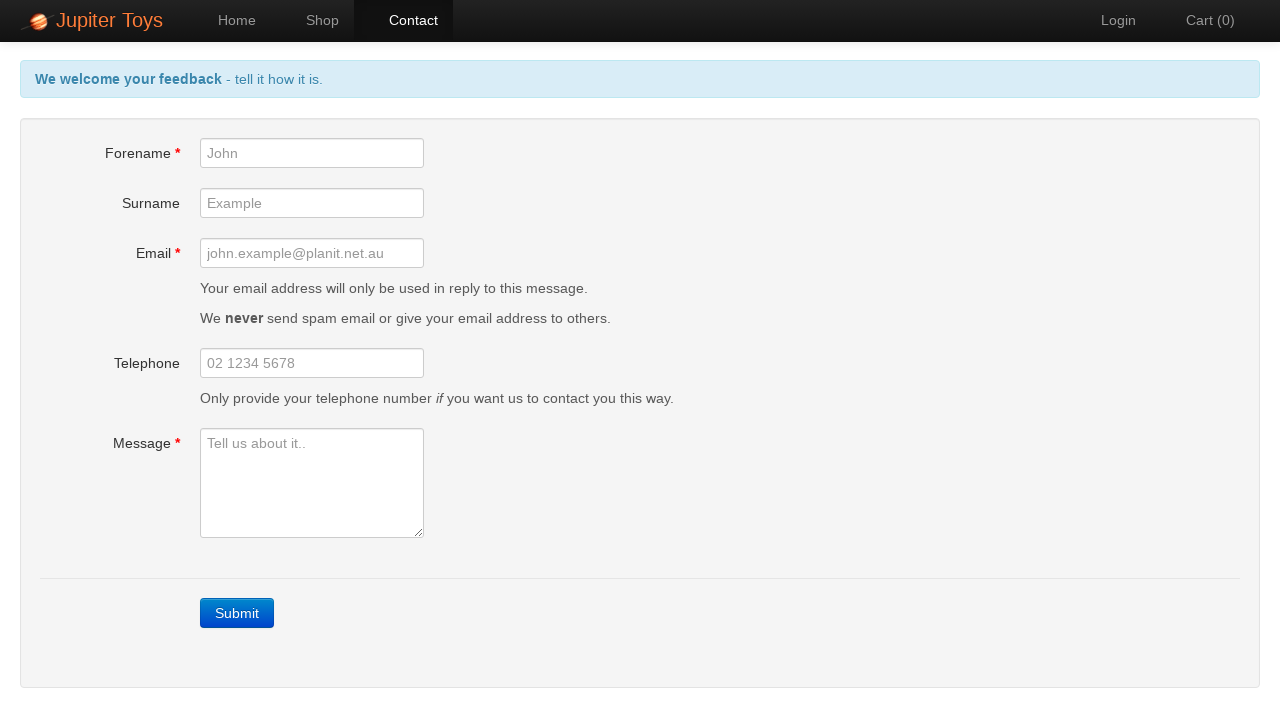

Clicked Submit button without filling form fields to trigger validation errors at (237, 613) on text=Submit
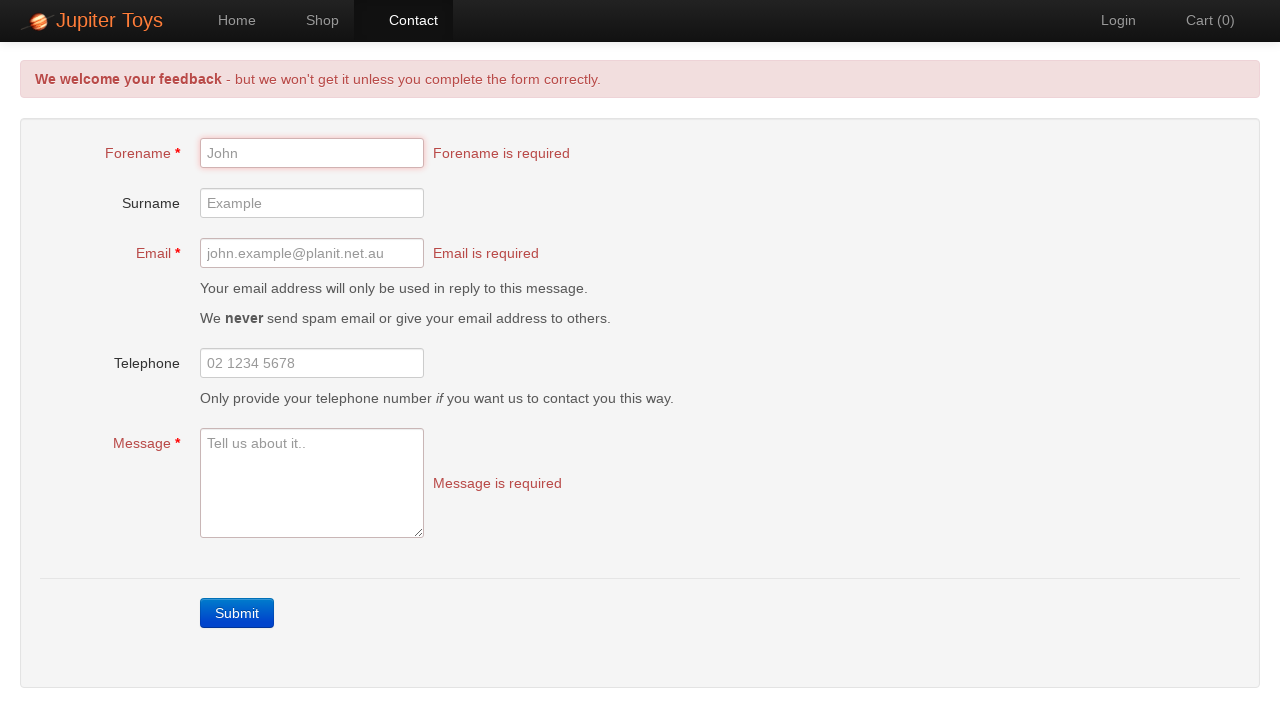

Error alert message appeared on the form
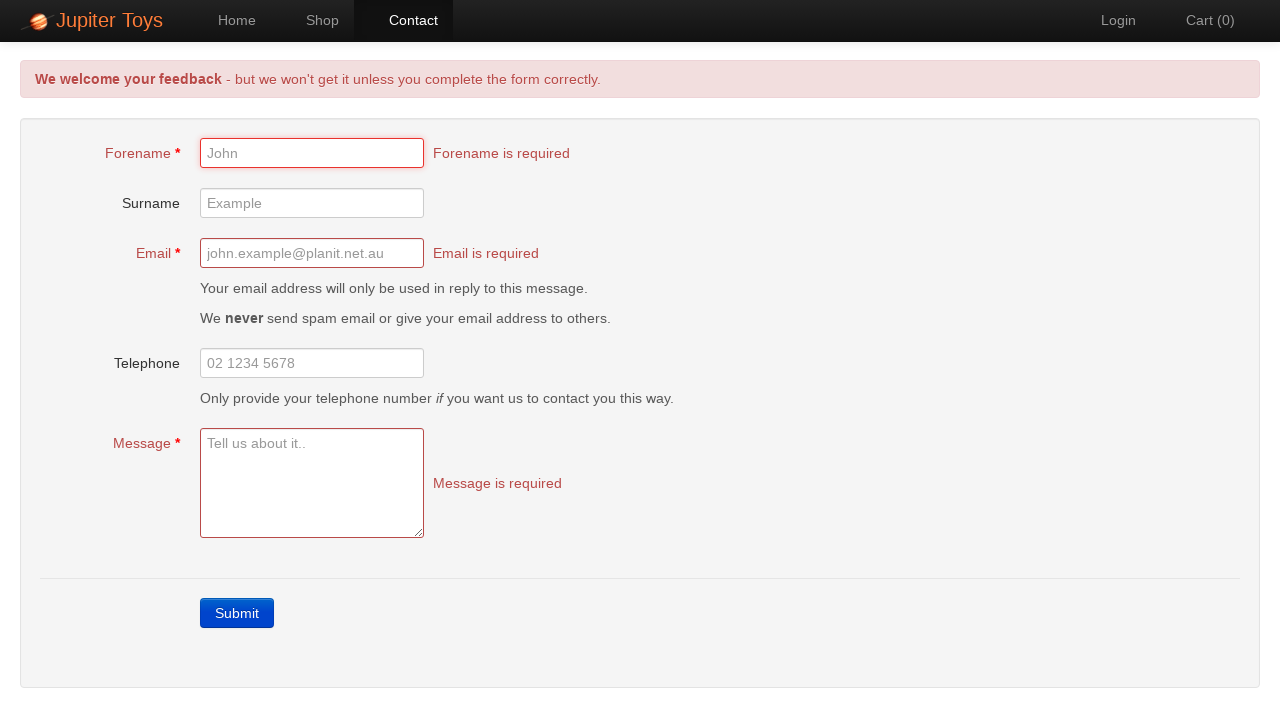

Filled forename field with 'Sarah Williams' on #forename
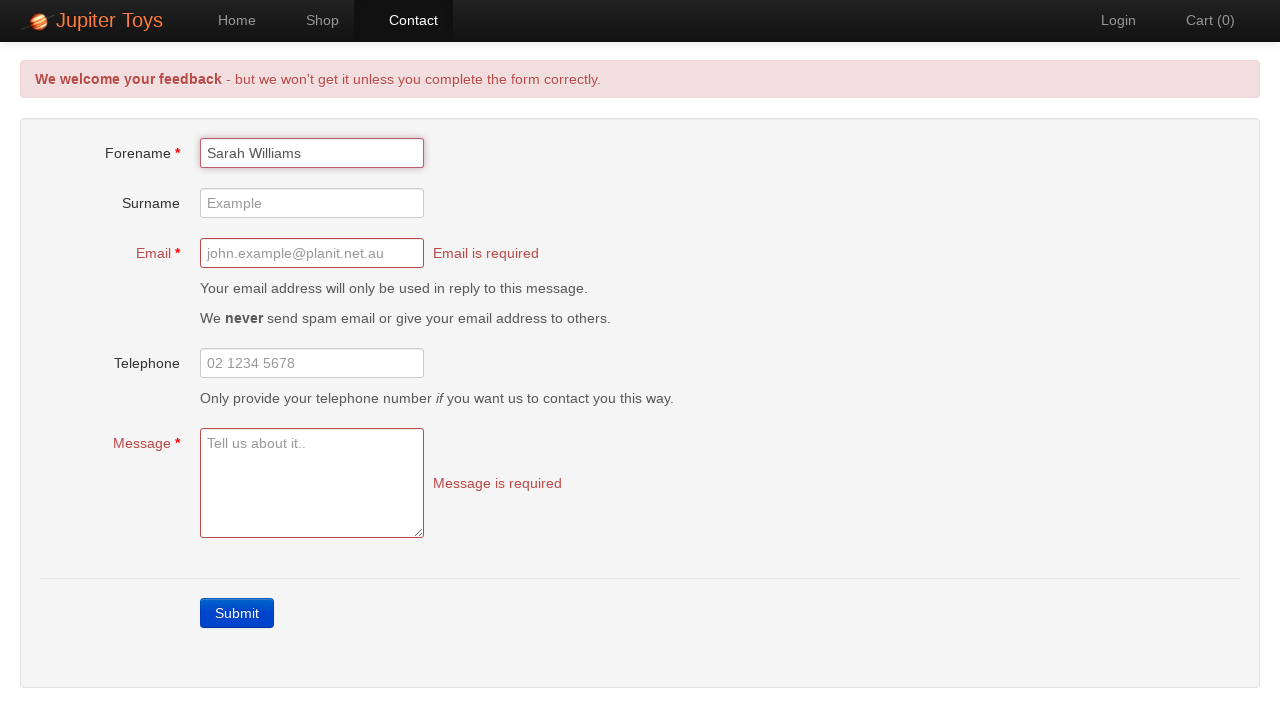

Filled email field with 'sarah.williams@testmail.com' on #email
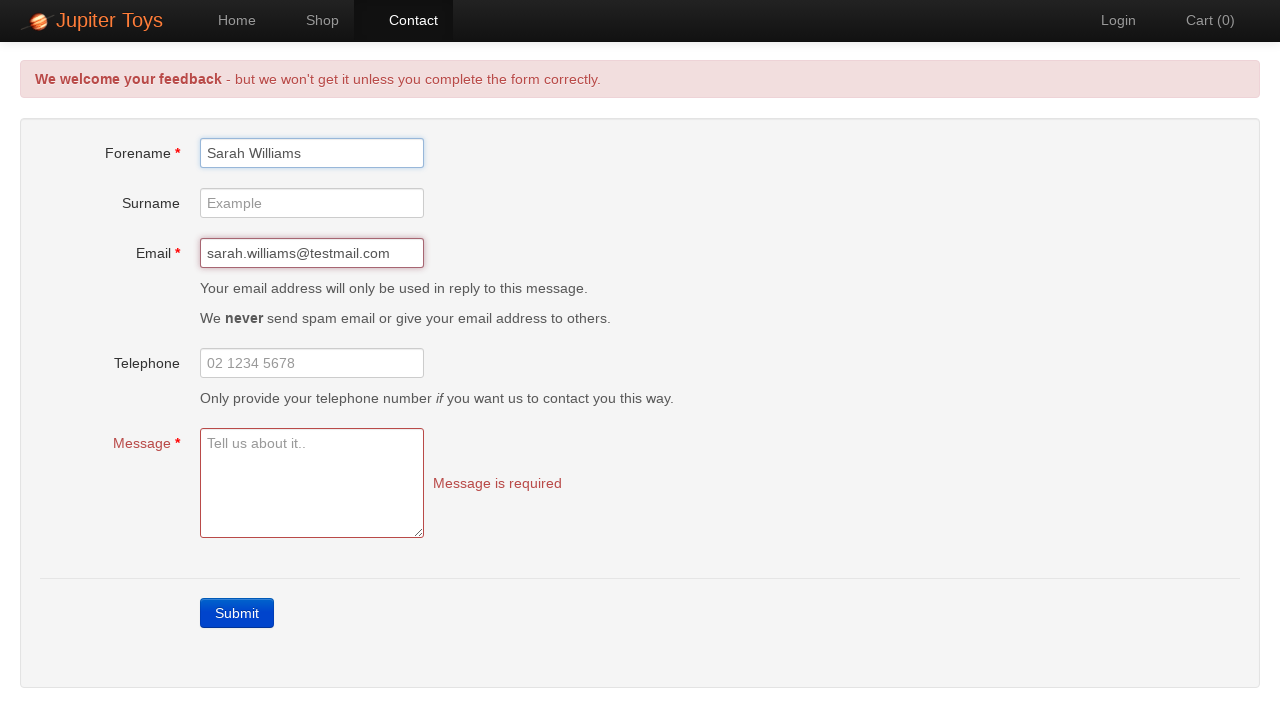

Filled message field with contact form test message on #message
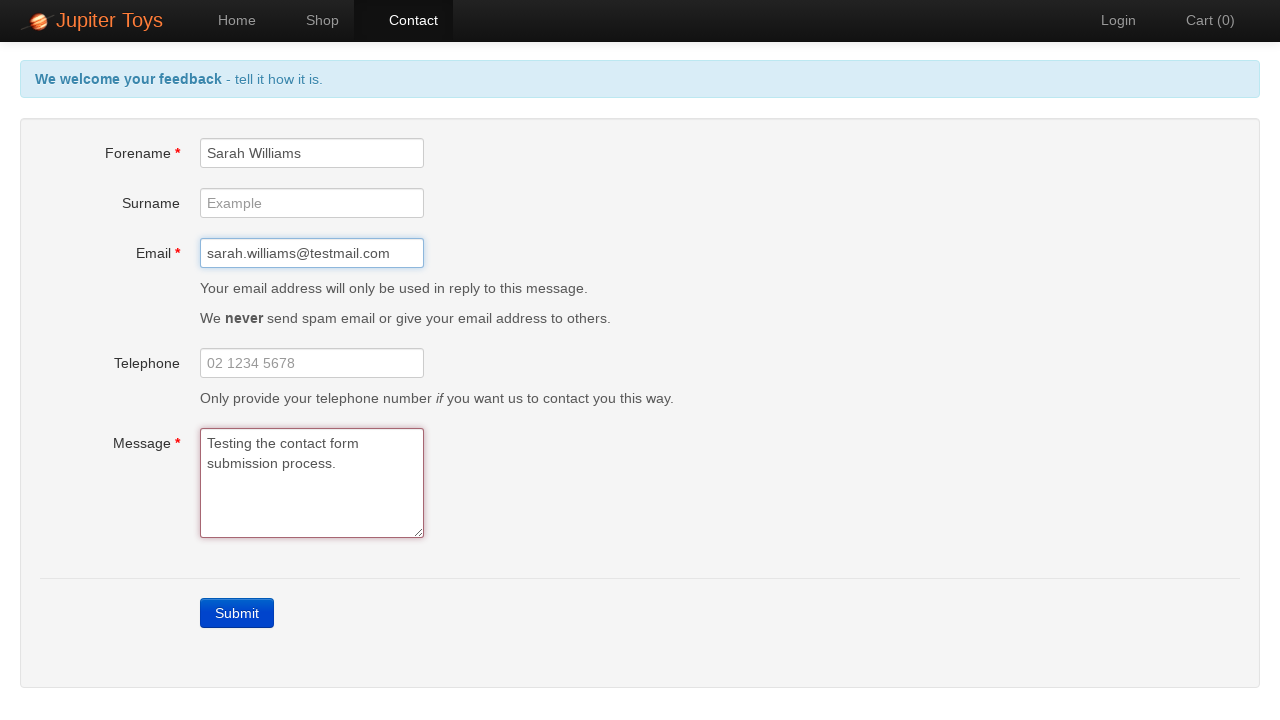

Clicked Submit button to submit the completed contact form at (237, 613) on text=Submit
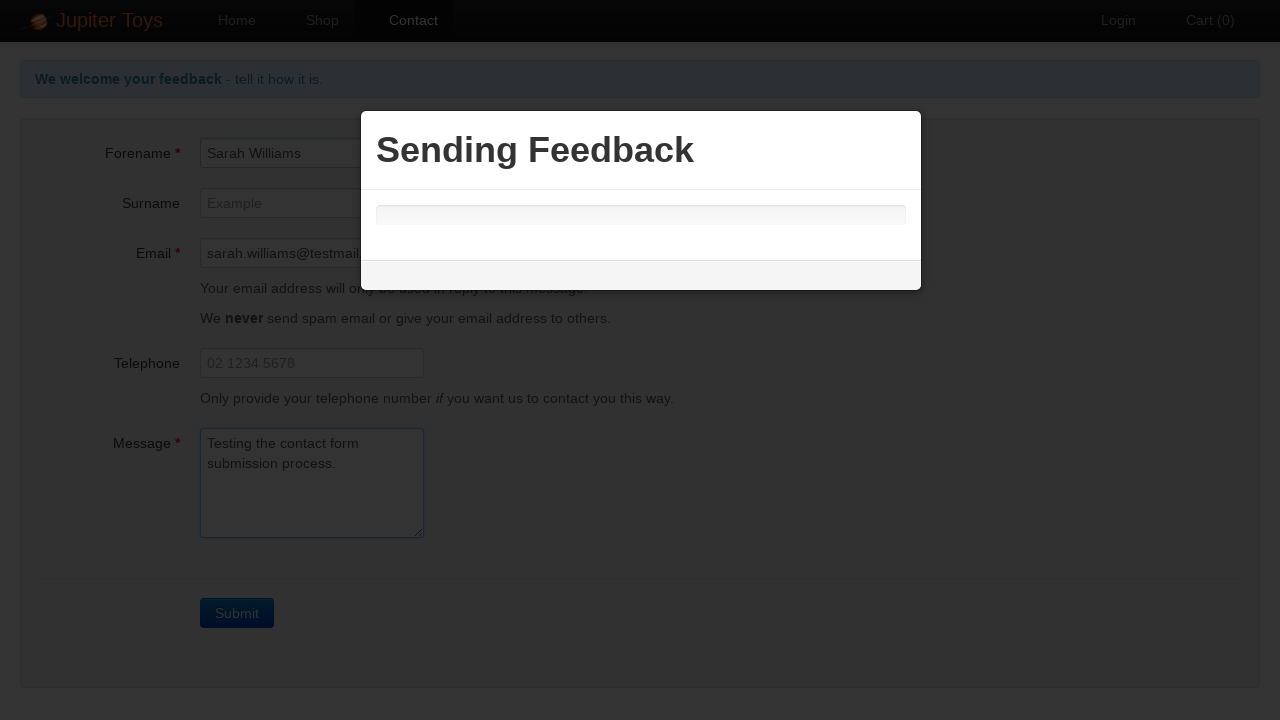

Success message appeared confirming contact form submission
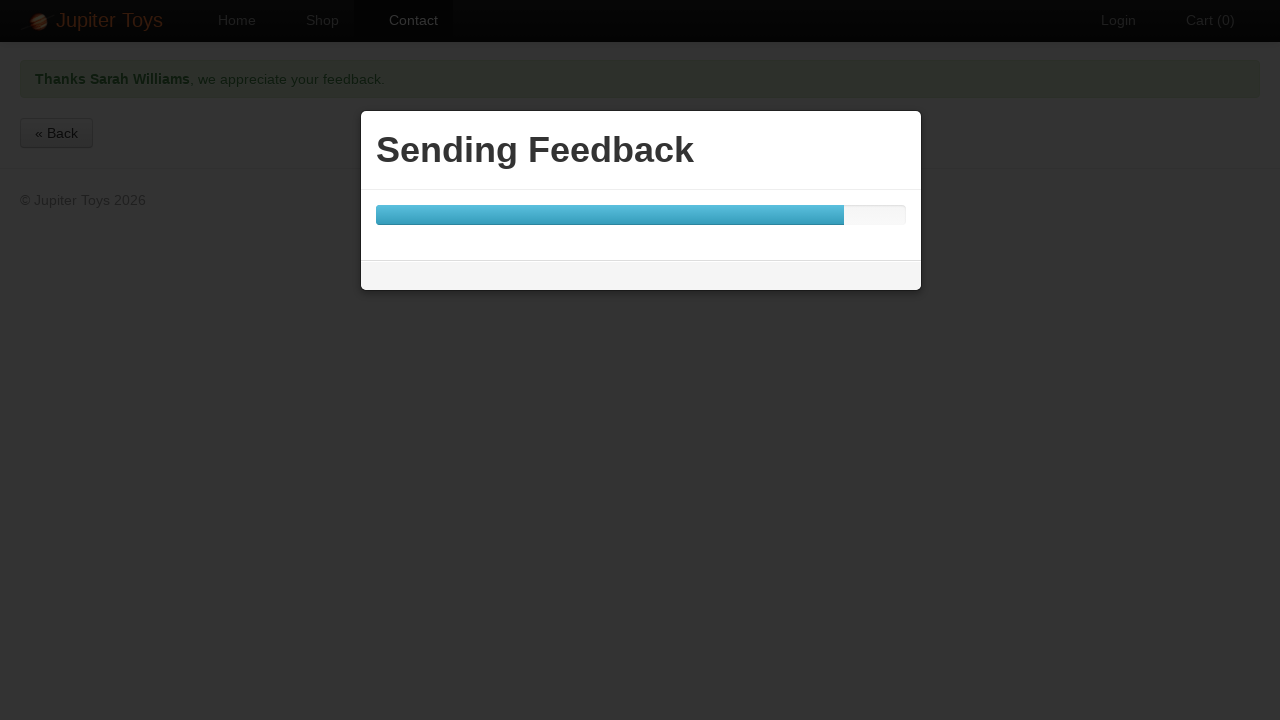

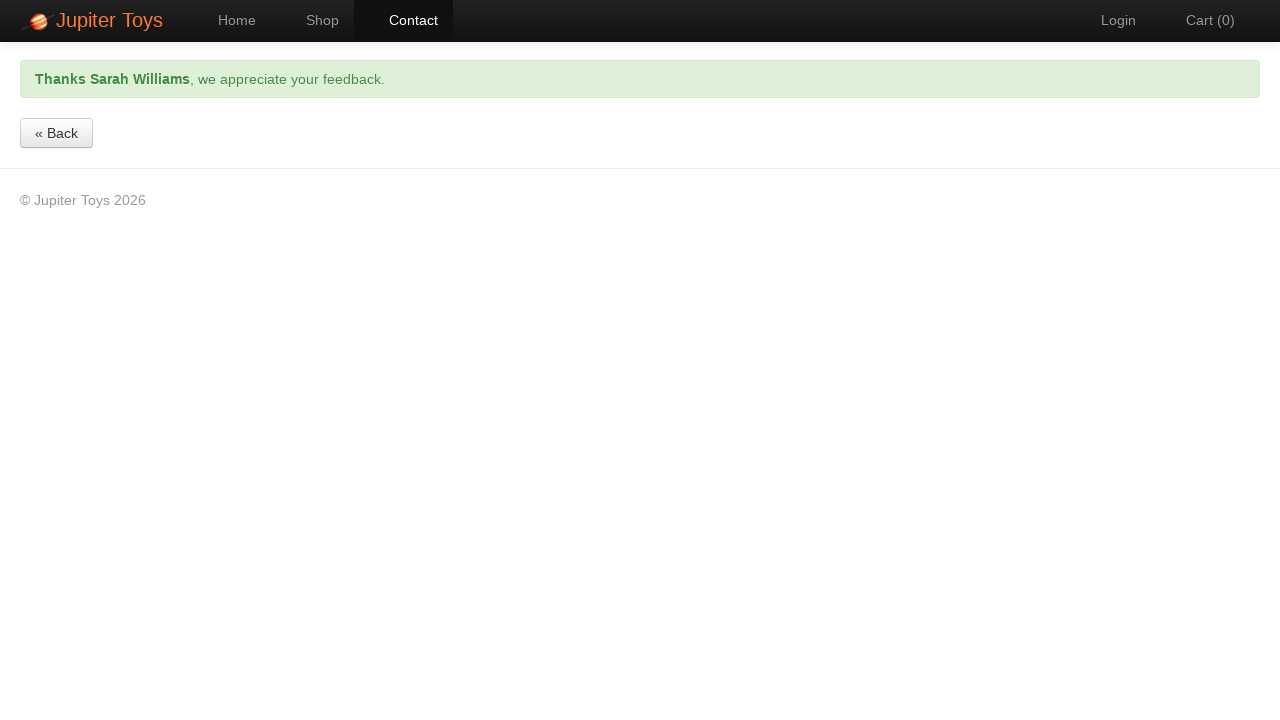